Clicks on Order food online in Kolkata link

Starting URL: https://www.swiggy.com/

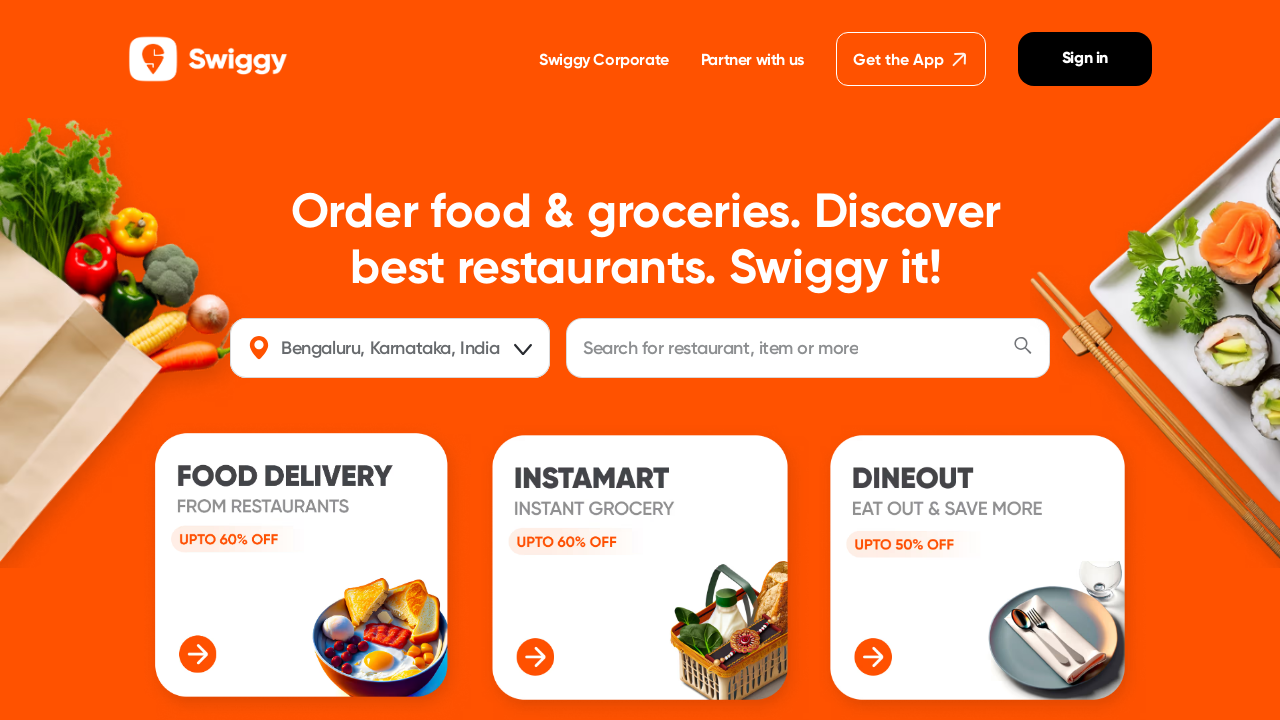

Clicked on 'Order food online in Kolkata' link at (704, 360) on internal:role=link[name="Order food online in Kolkata"i]
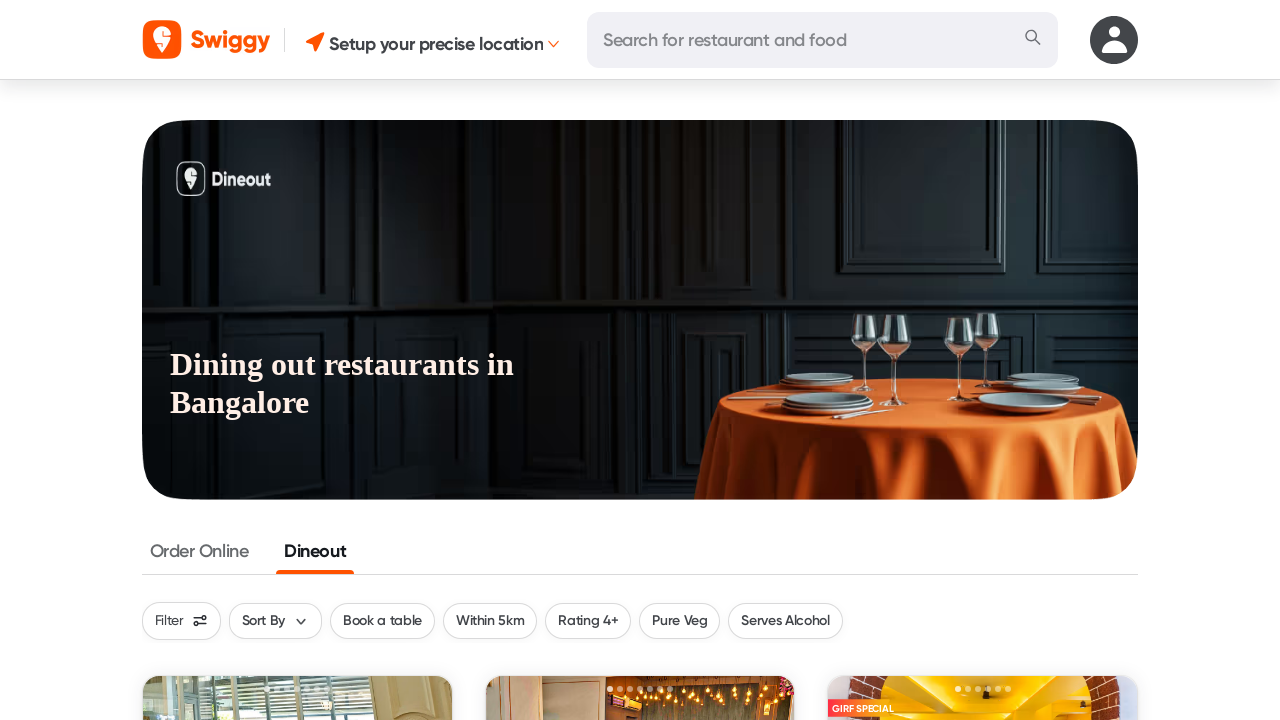

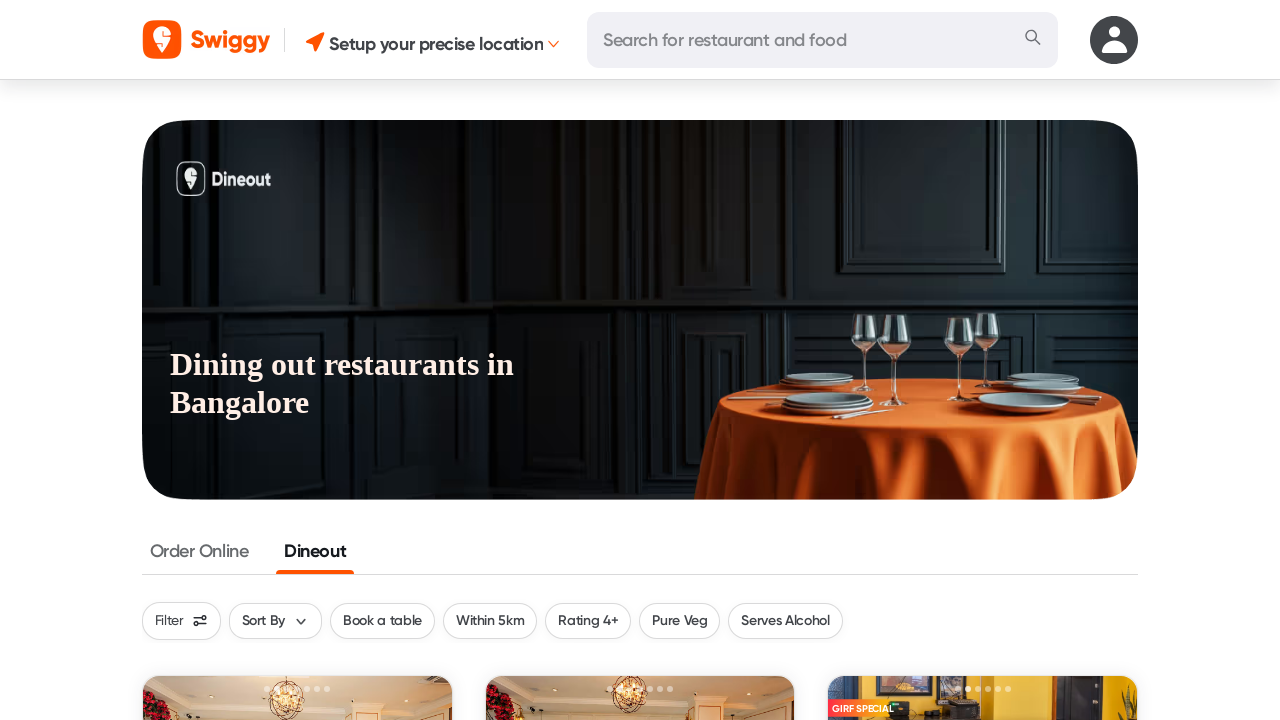